Navigates to Hepsiburada homepage

Starting URL: https://www.hepsiburada.com

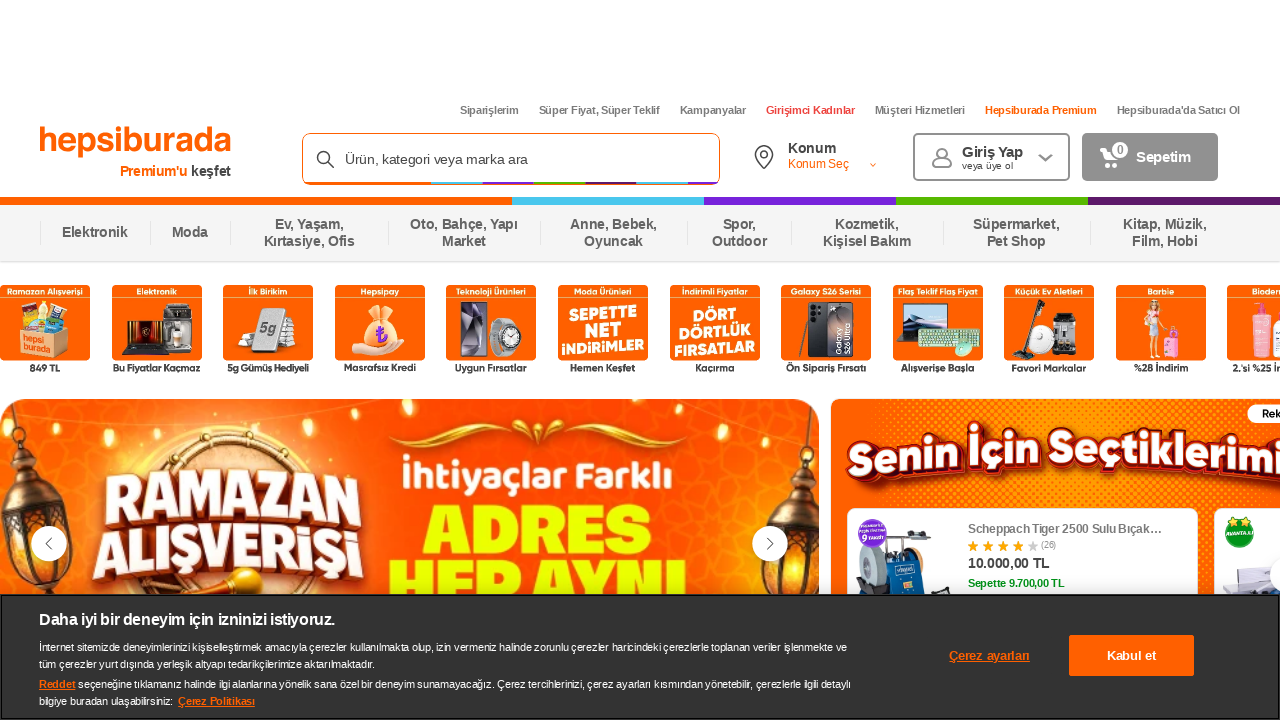

Navigated to Hepsiburada homepage at https://www.hepsiburada.com
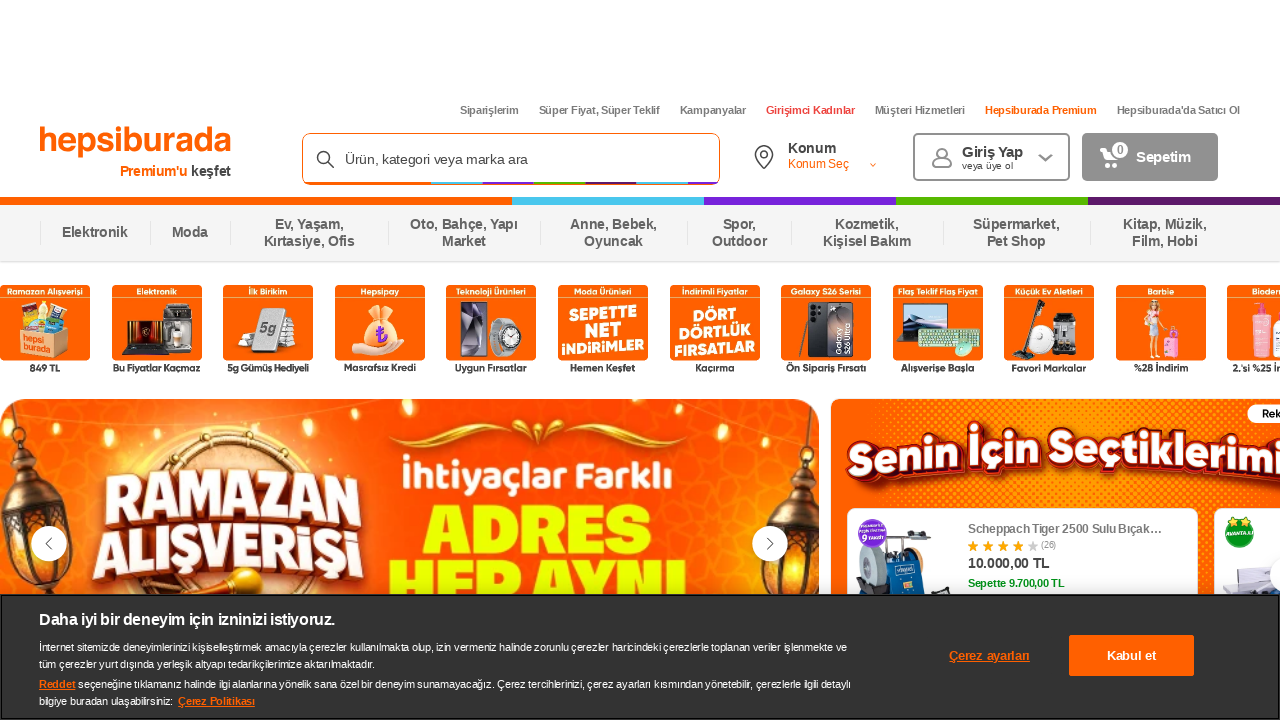

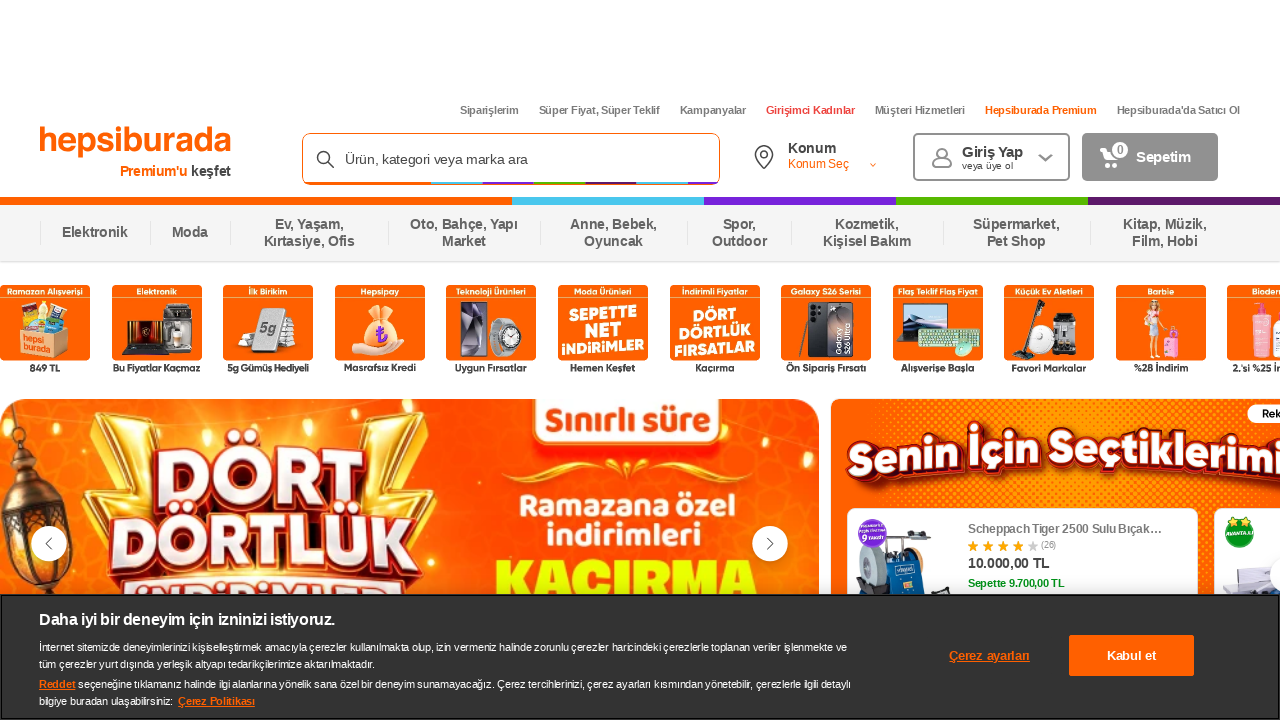